Navigates to a Selenium example page and verifies the page title equals "Selenium Test Example Page"

Starting URL: http://crossbrowsertesting.github.io/selenium_example_page.html

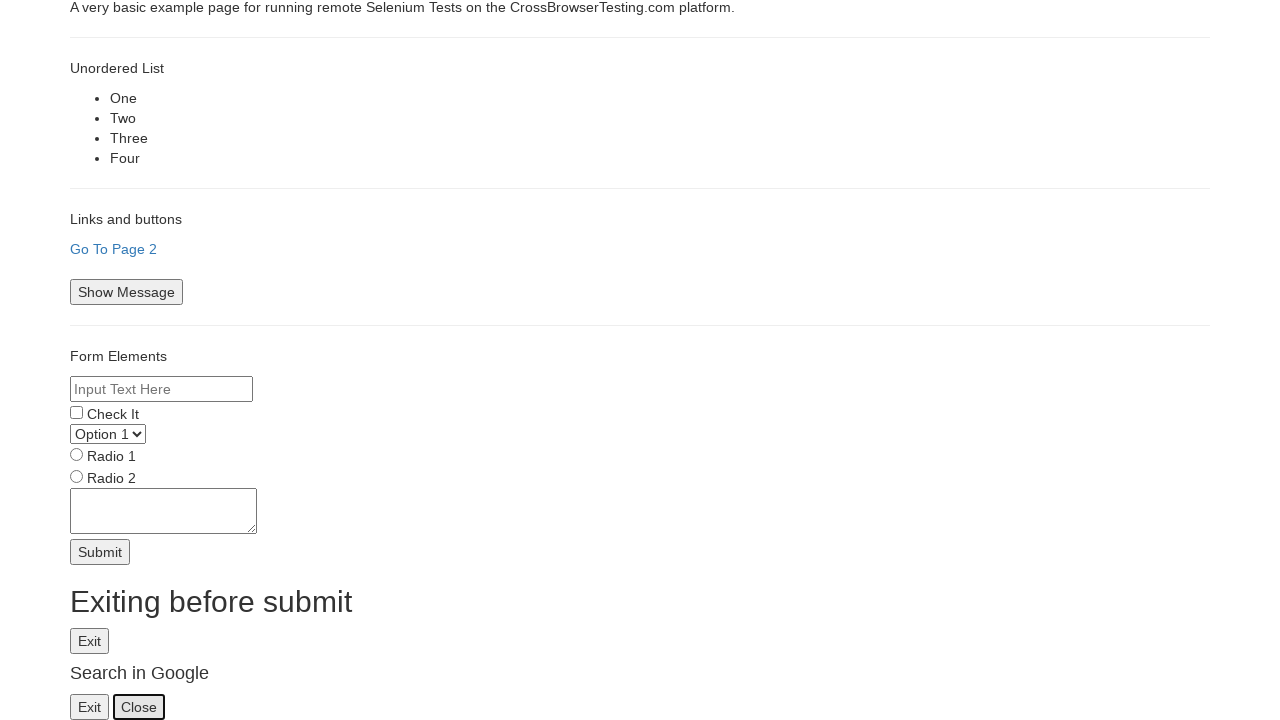

Navigated to Selenium example page
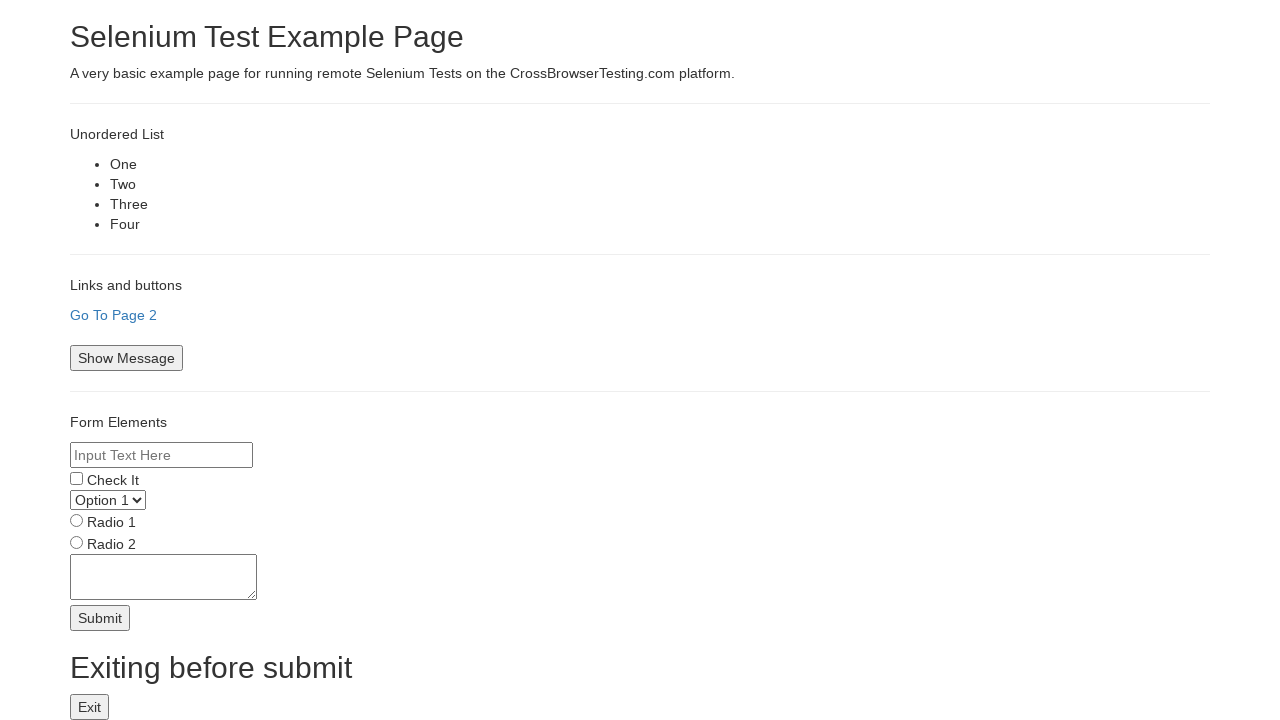

Verified page title equals 'Selenium Test Example Page'
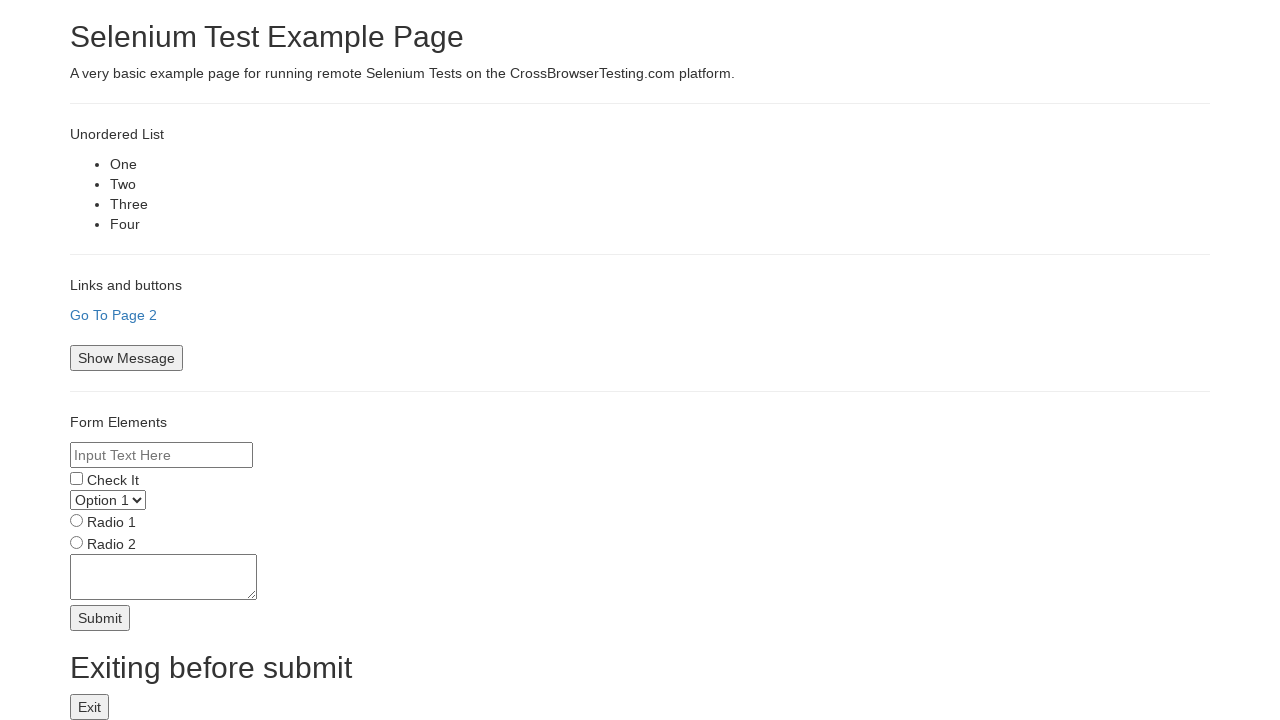

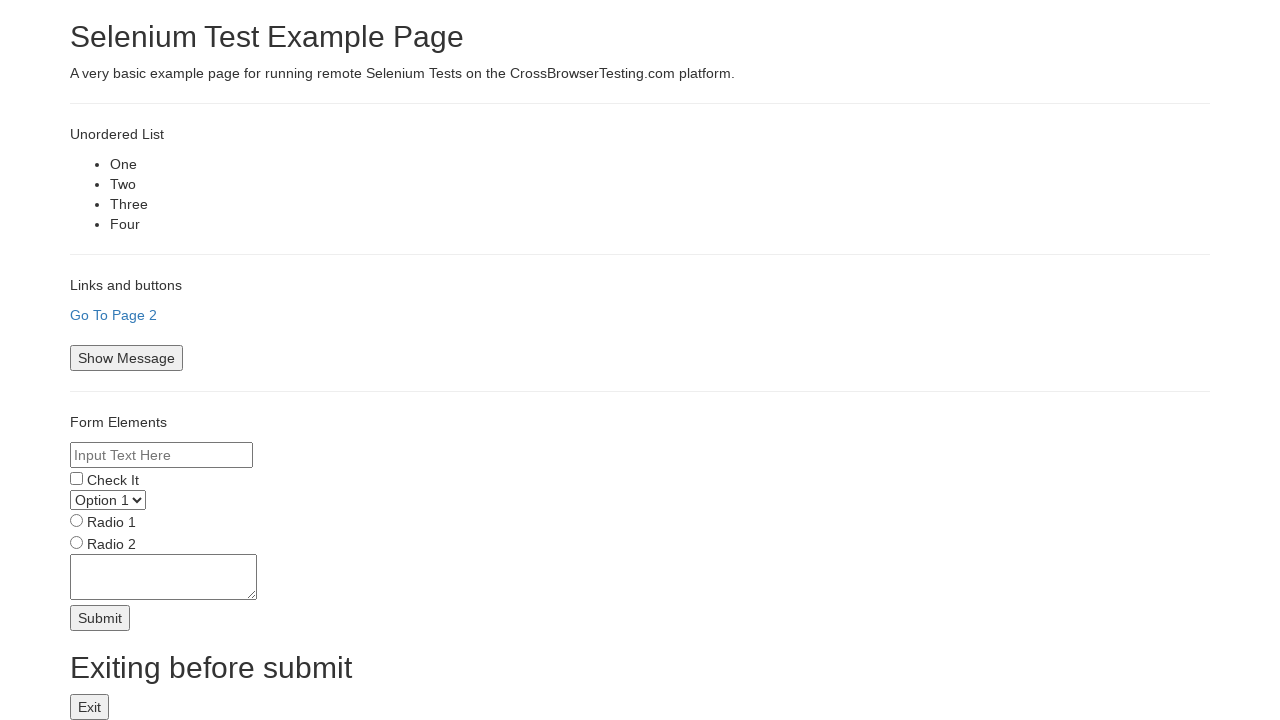